Navigates to the IARC Global Cancer Observatory data visualization page for larynx cancer mortality statistics and verifies that the data table loads correctly with headers and rows.

Starting URL: https://gco.iarc.fr/today/en/dataviz/tables?mode=population&cancers=14&sexes=0&key=crude_rate&age_end=17&multiple_cancers=0&populations=100_104_108_112_116_12_120_124_132_140_144_148_152_160_170_174_178_180_188_191_192_196_203_204_208_214_218_222_226_231_232_233_24_242_246_250_254_258_262_266_268_270_275_276_288_300_31_312_316_32_320_324_328_332_340_348_352_356_36_360_364_368_372_376_380_384_388_392_398_4_40_400_404_408_410_414_417_418_422_426_428_430_434_44_440_442_450_454_458_462_466_470_474_478_48_480_484_496_498_499_50_504_508_51_512_516_52_524_528_540_548_554_558_56_562_566_578_586_591_598_600_604_608_616_620_624_626_630_634_638_64_642_643_646_662_678_68_682_686_688_694_70_702_703_704_705_706_710_716_72_724_728_729_740_748_752_756_76_760_762_764_768_780_784_788_792_795_8_800_804_807_818_826_834_84_840_854_858_860_862_882_887_894_90_96&types=1

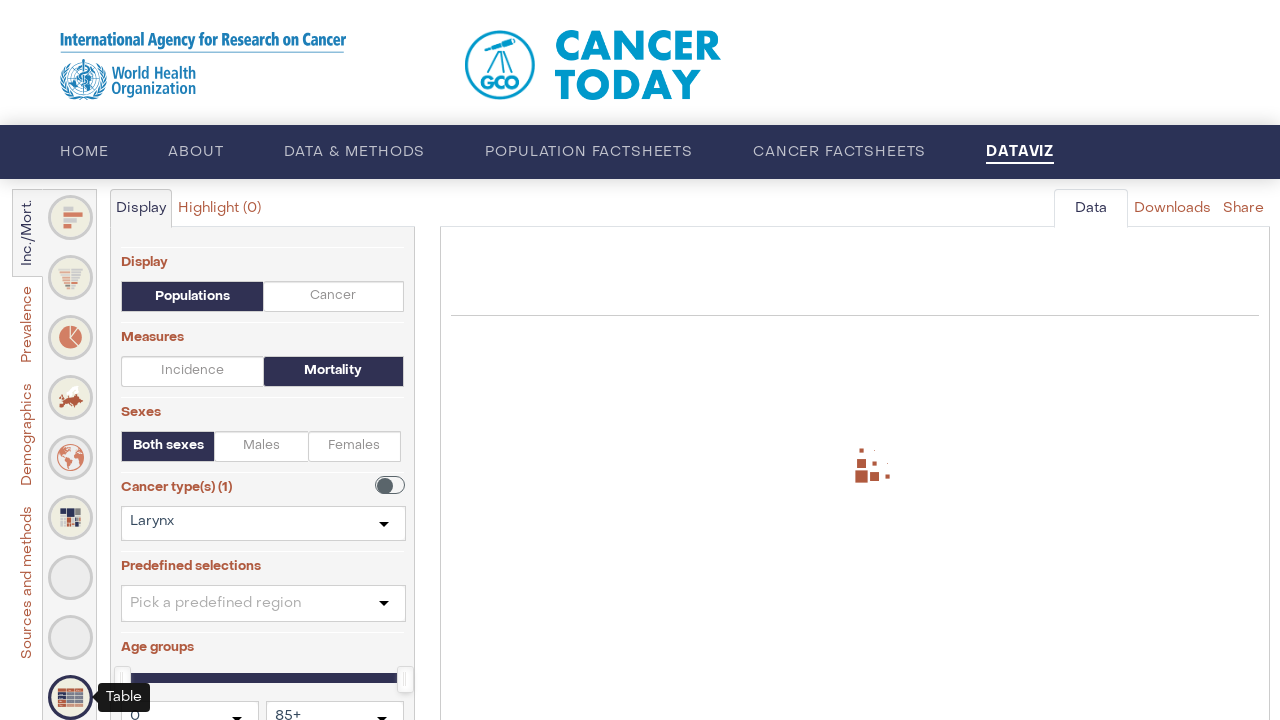

Waited for data table to load
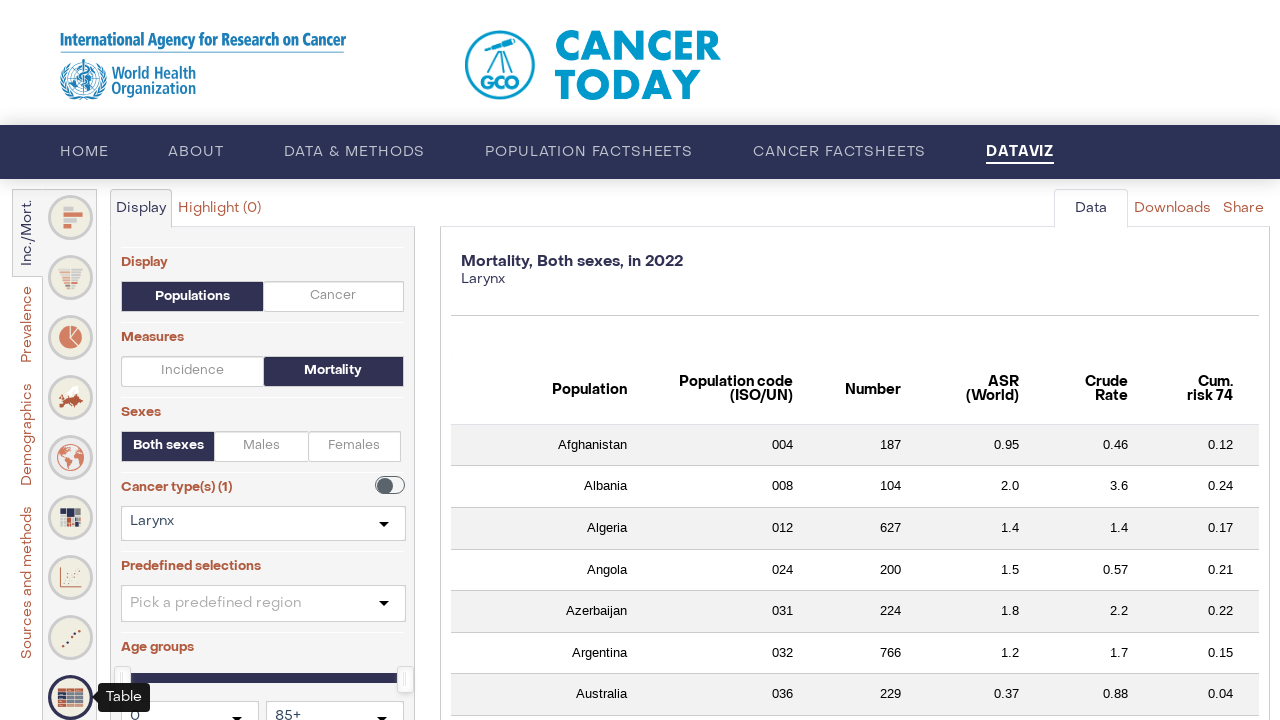

Verified table headers are present
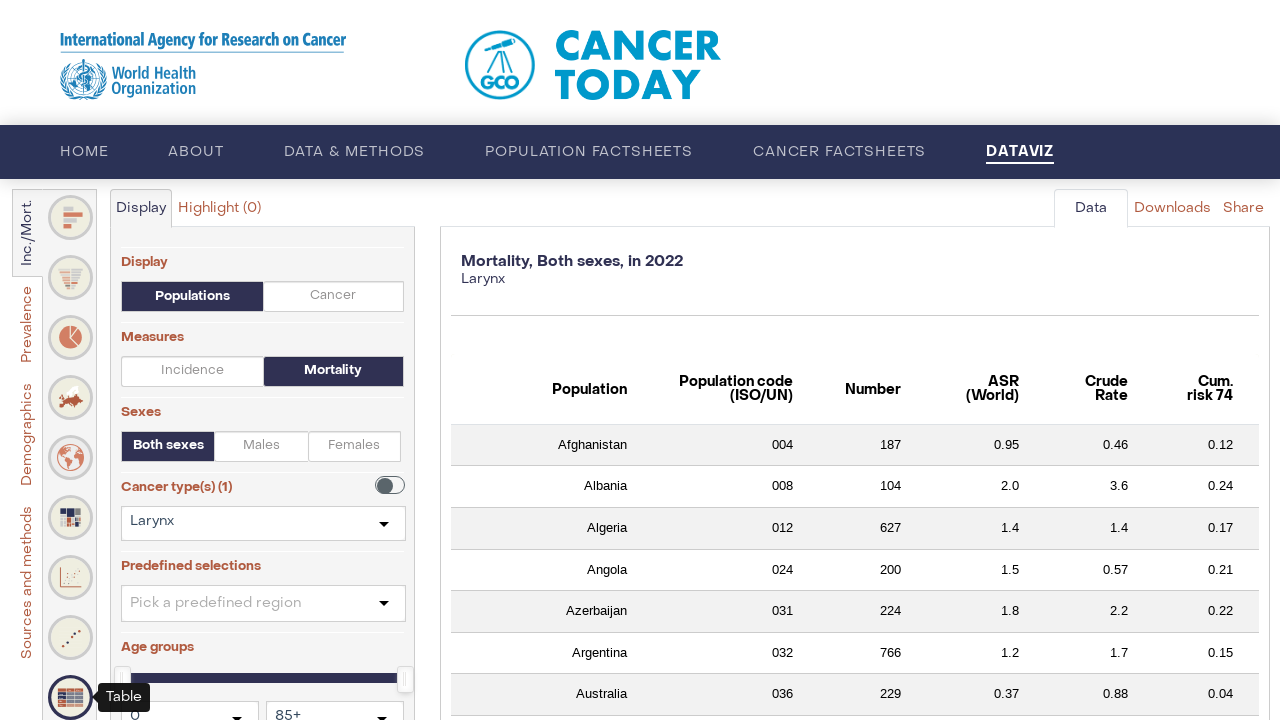

Verified table data rows are present
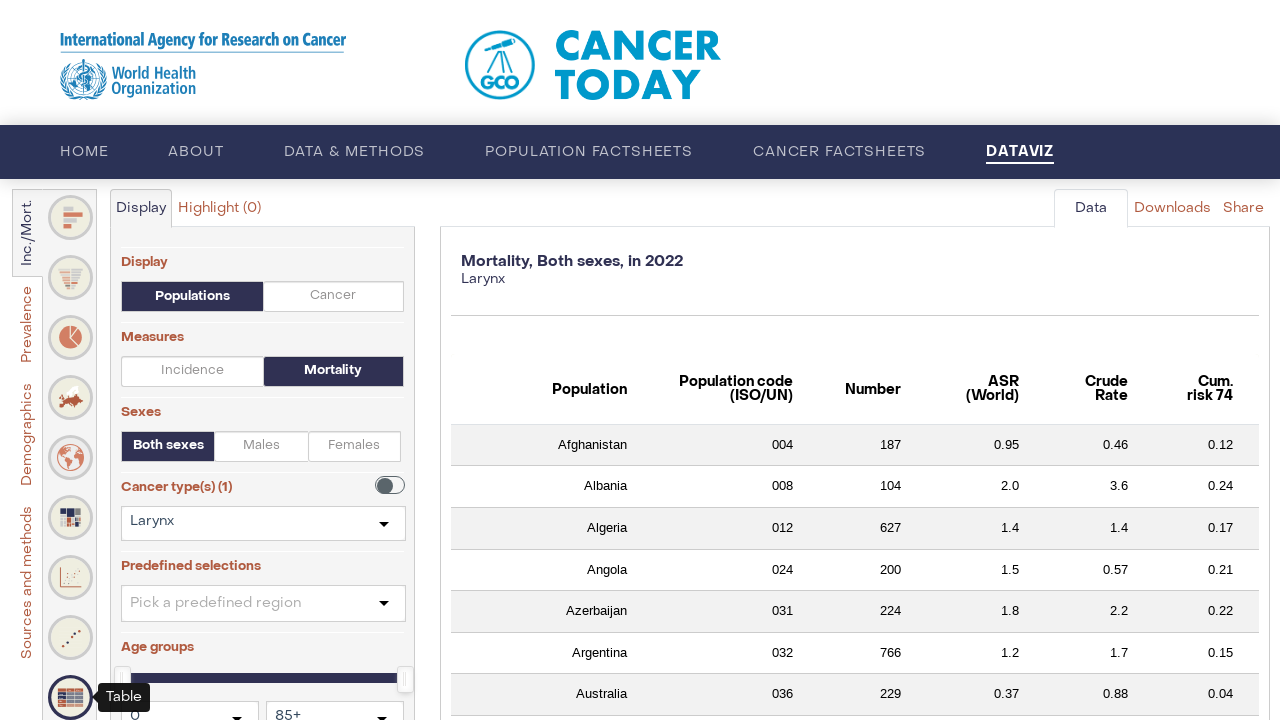

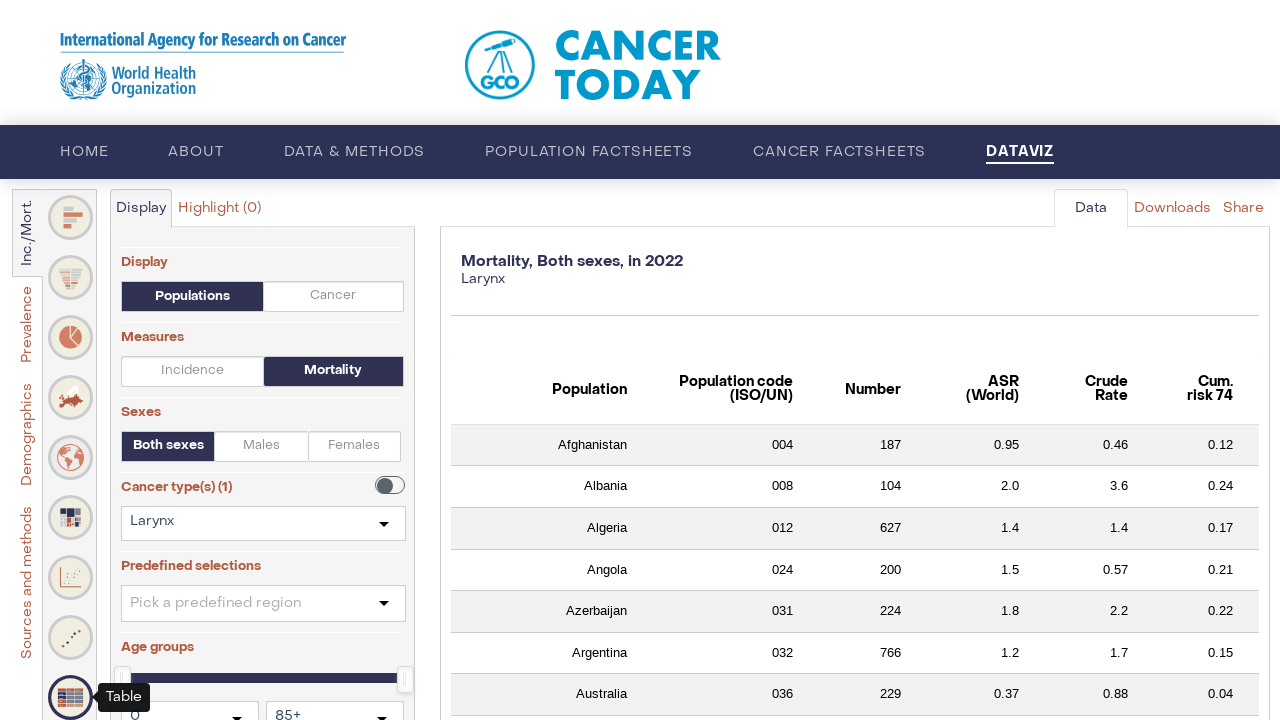